Tests finding and clicking the site header cart element using CSS selector

Starting URL: http://demostore.supersqa.com/

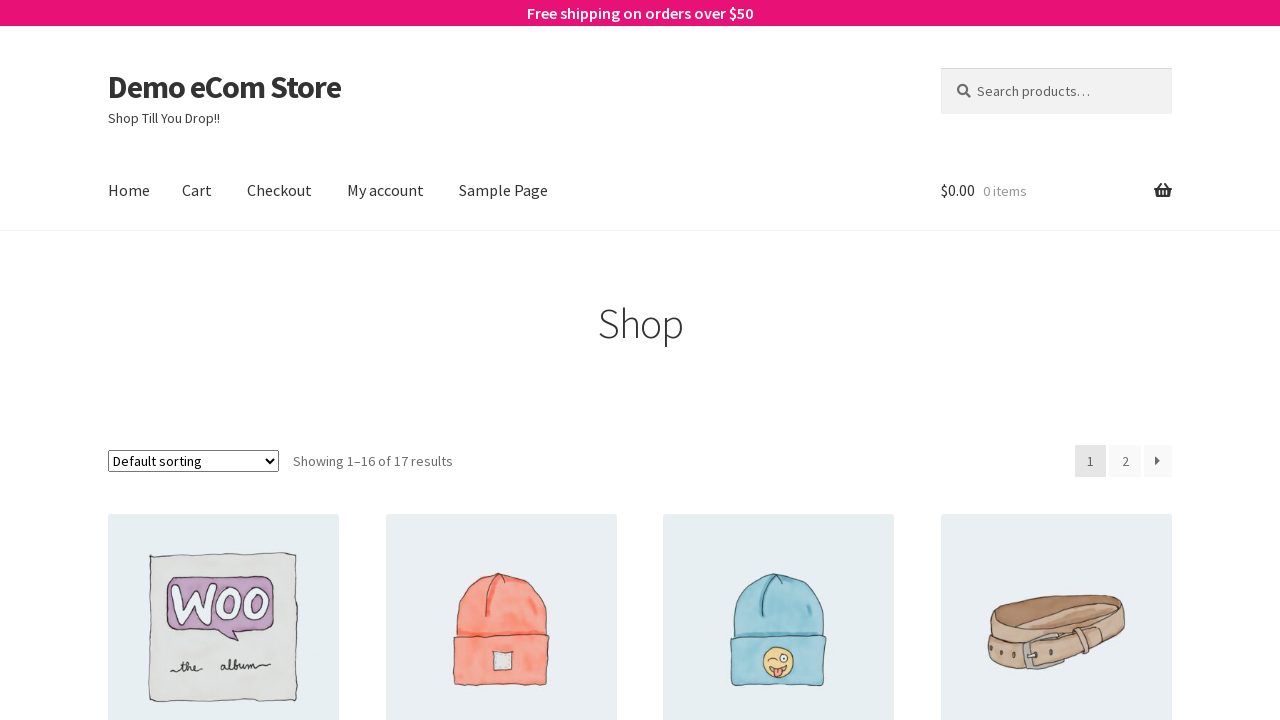

Waited for page to load until network is idle
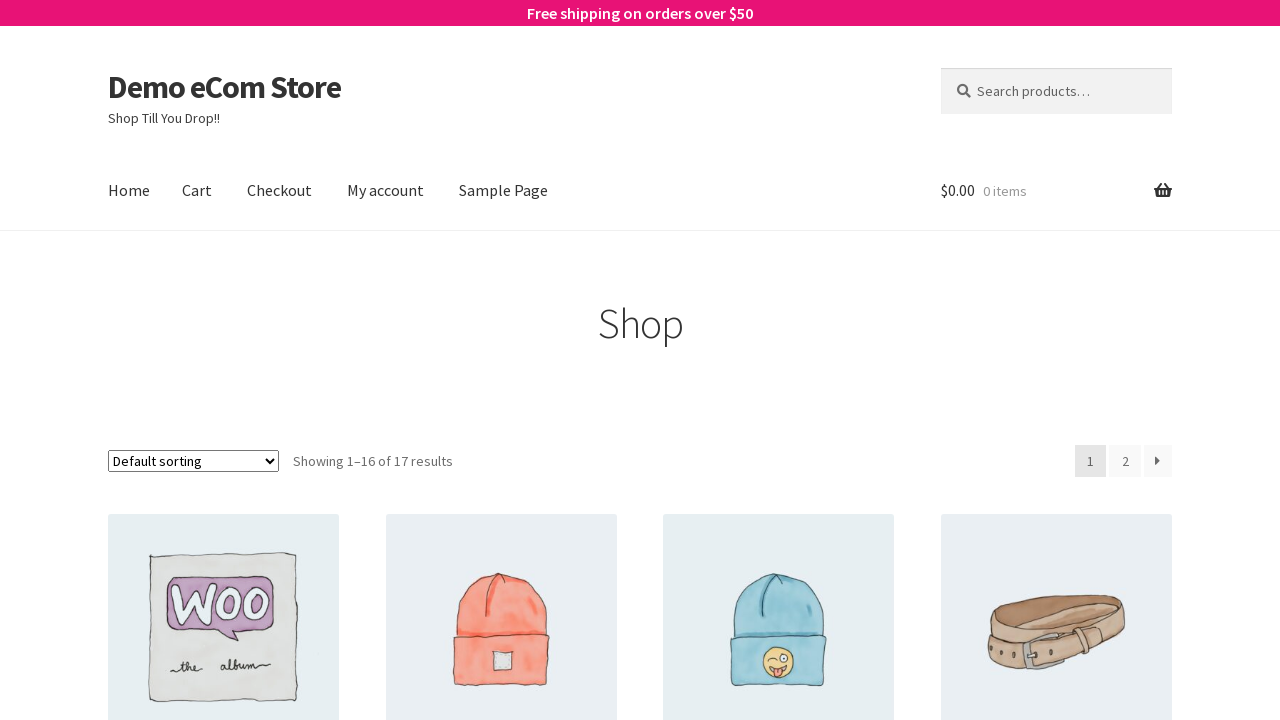

Clicked site header cart element using CSS selector at (1056, 191) on ul[id='site-header-cart']
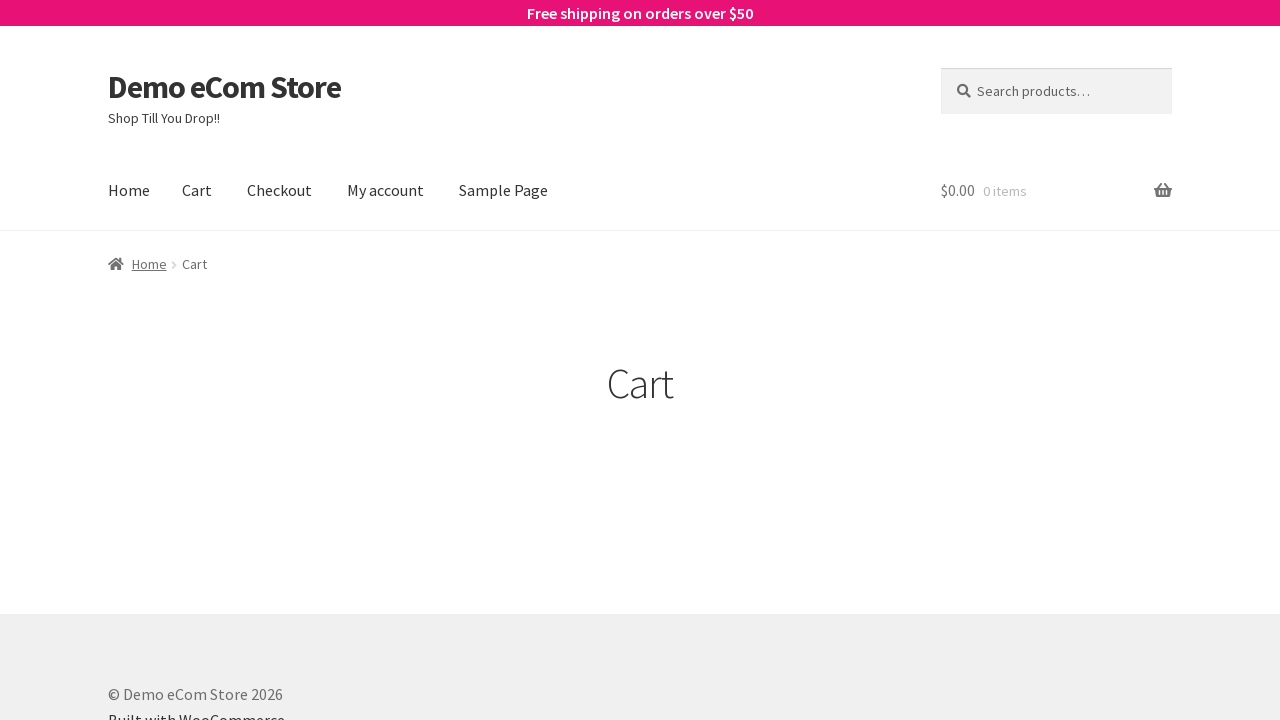

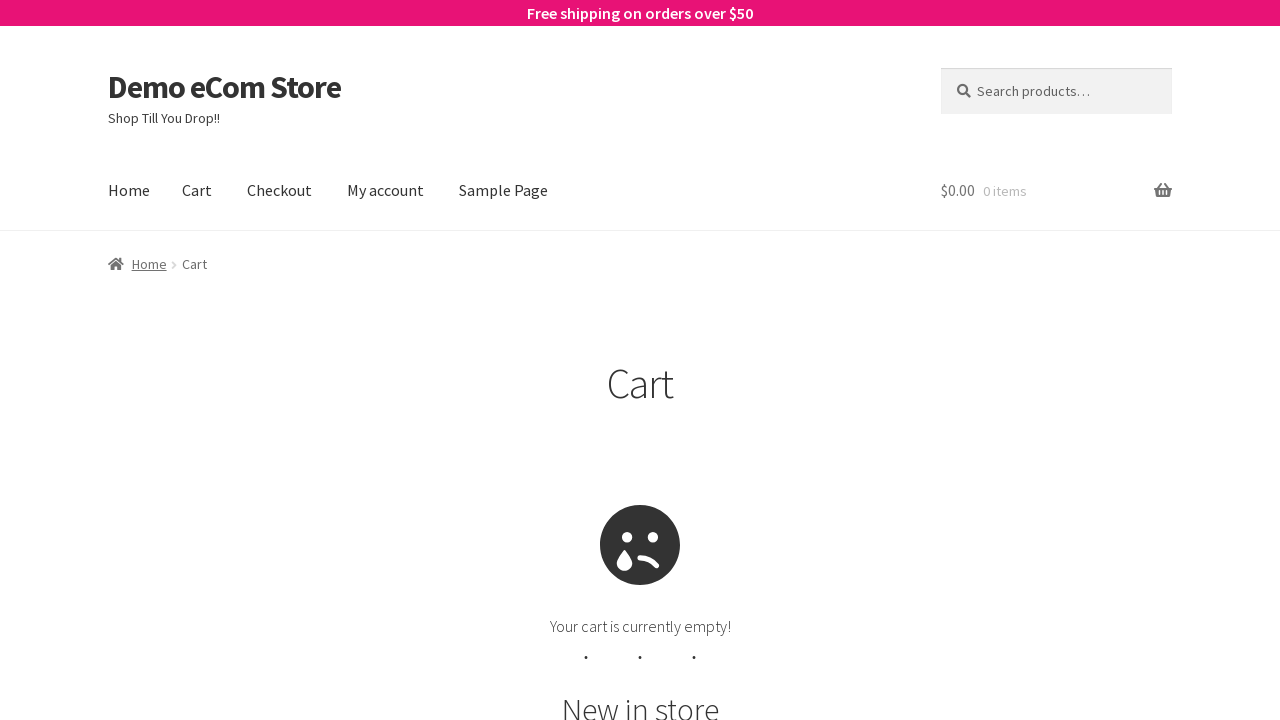